Tests marking a todo task as completed by clicking the toggle checkbox

Starting URL: https://demo.playwright.dev/todomvc/

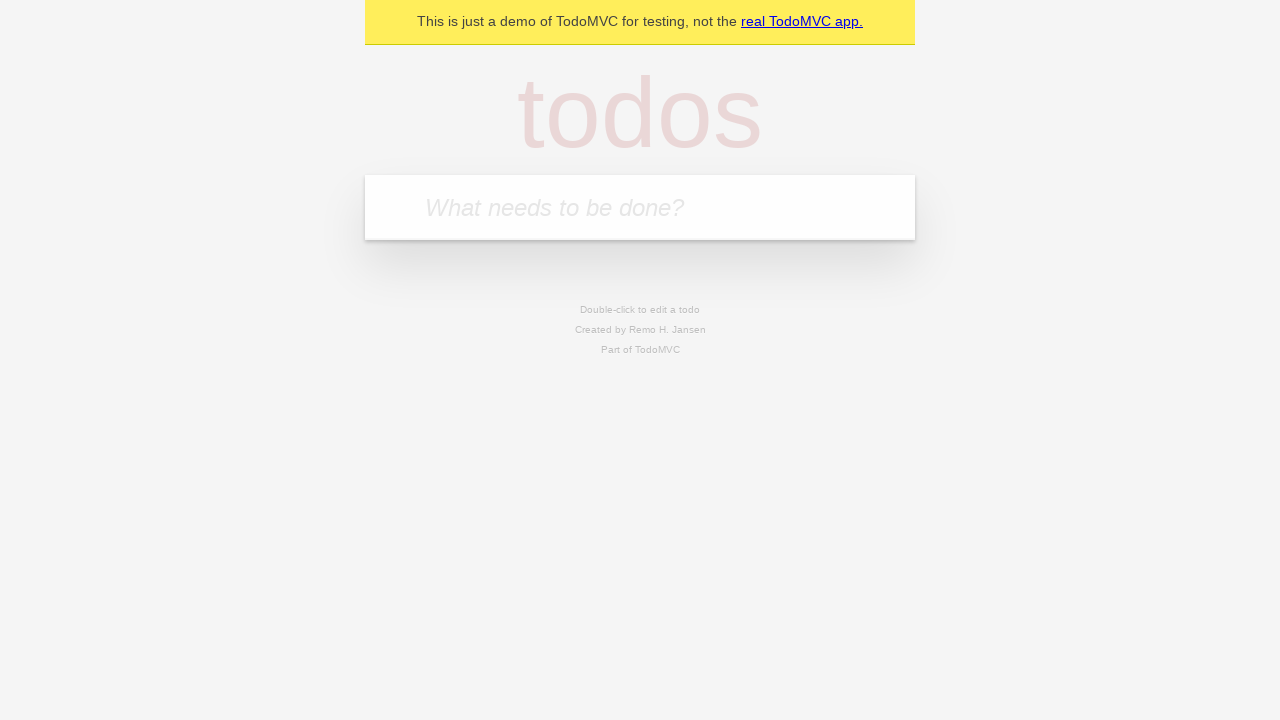

Filled new todo input field with 'Complete this task' on input.new-todo
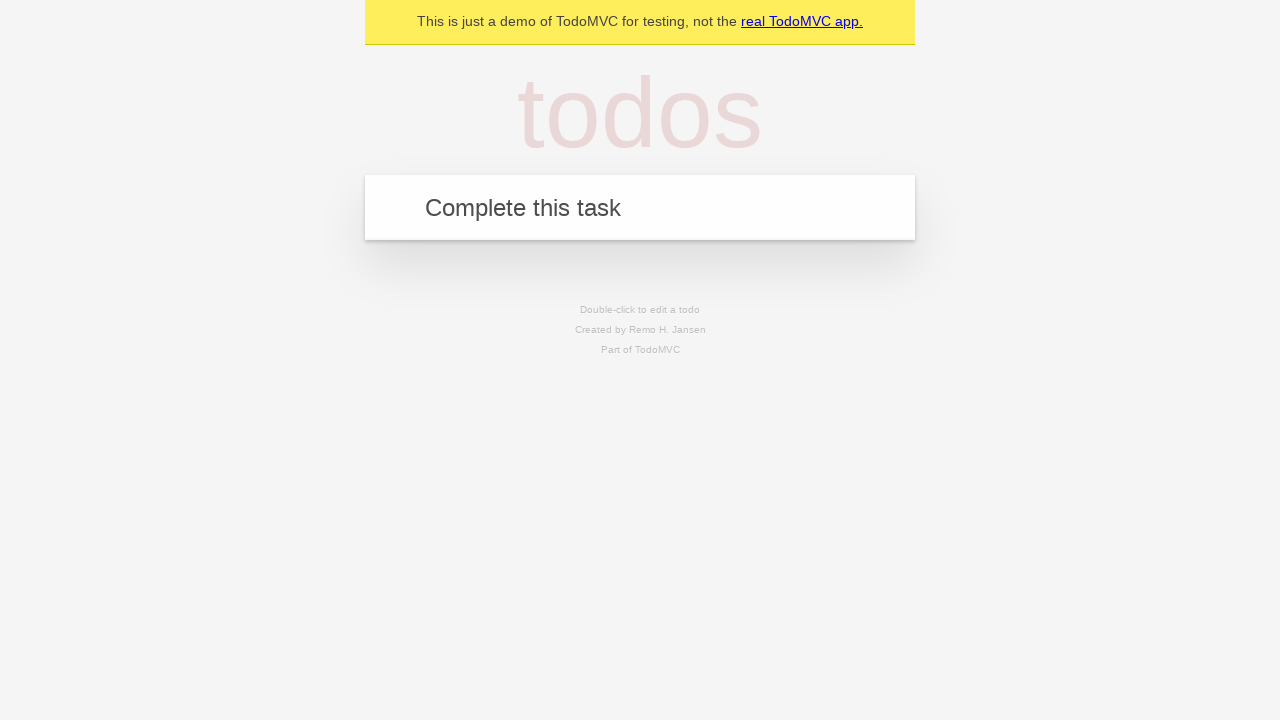

Pressed Enter to add the new task
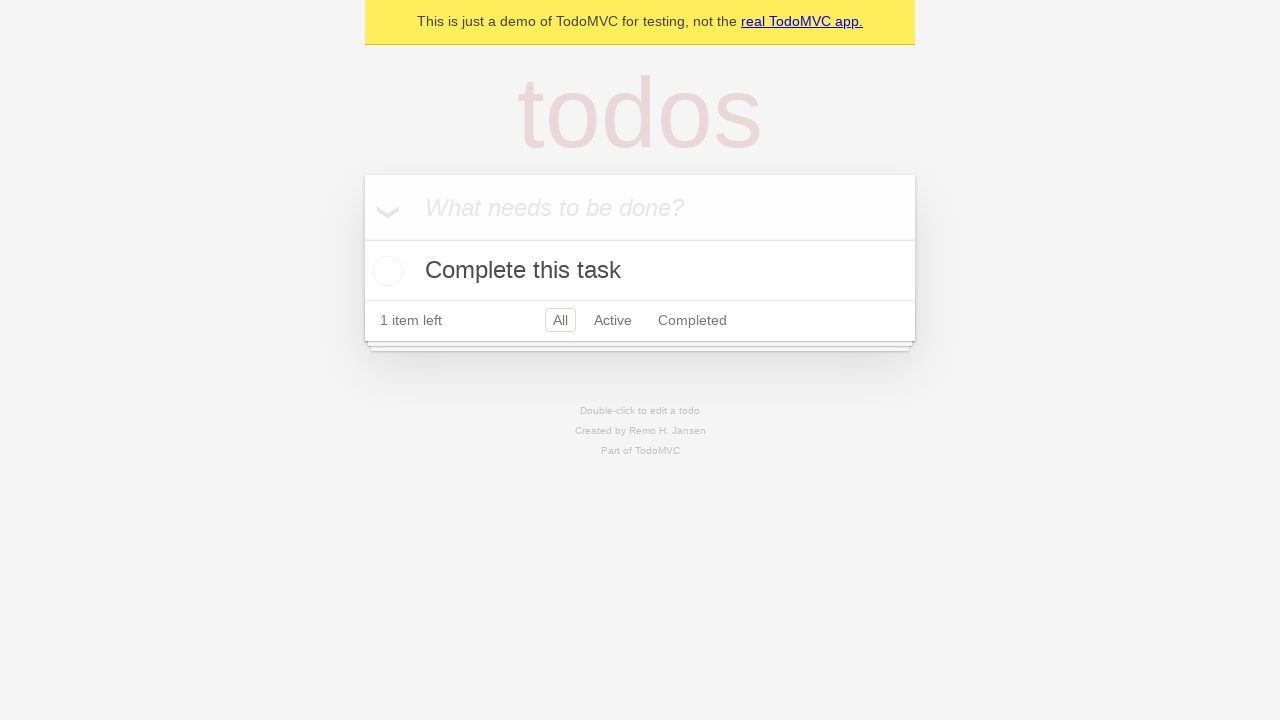

Task appeared in the todo list
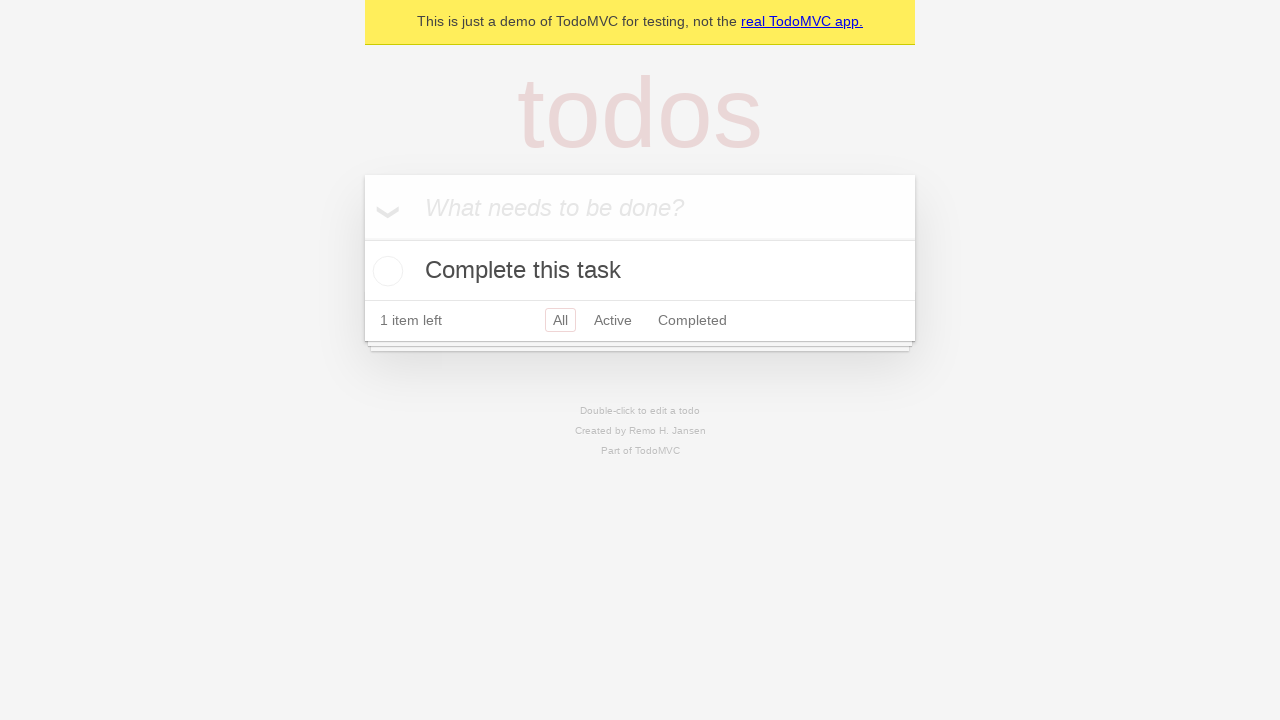

Clicked the toggle checkbox to mark task as completed at (385, 271) on .todo-list li .toggle
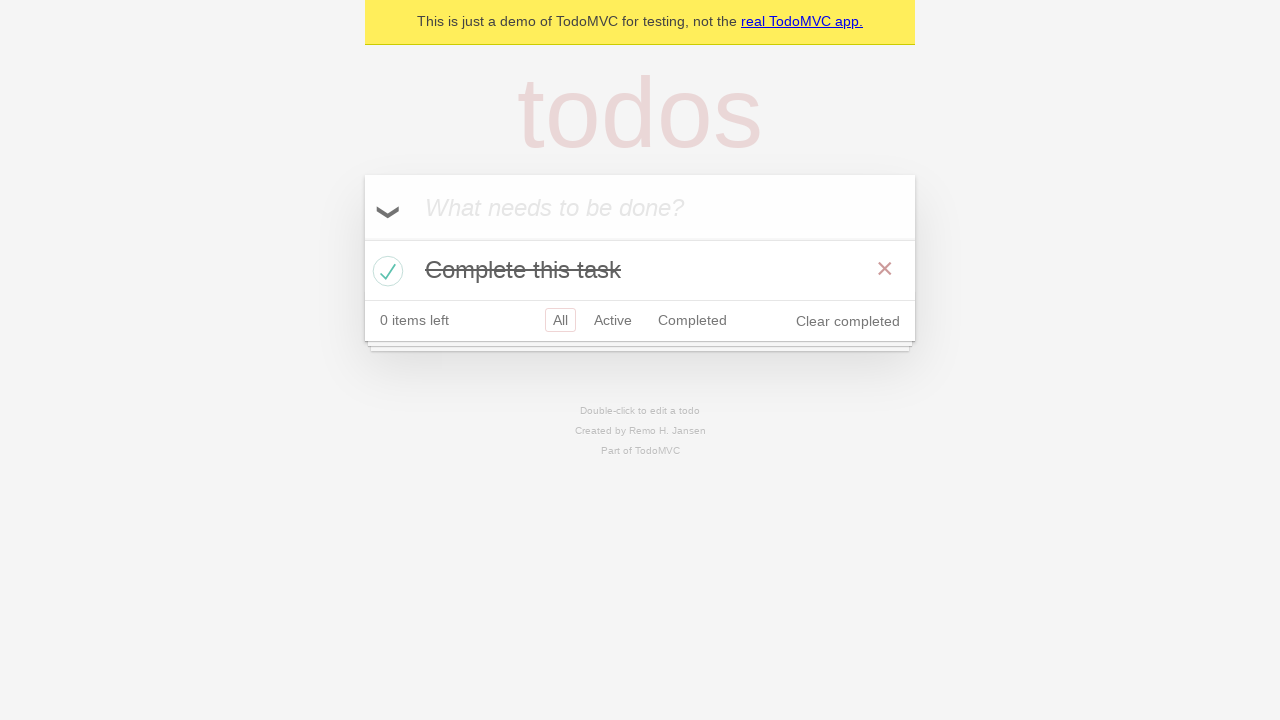

Task marked as completed with completed class applied
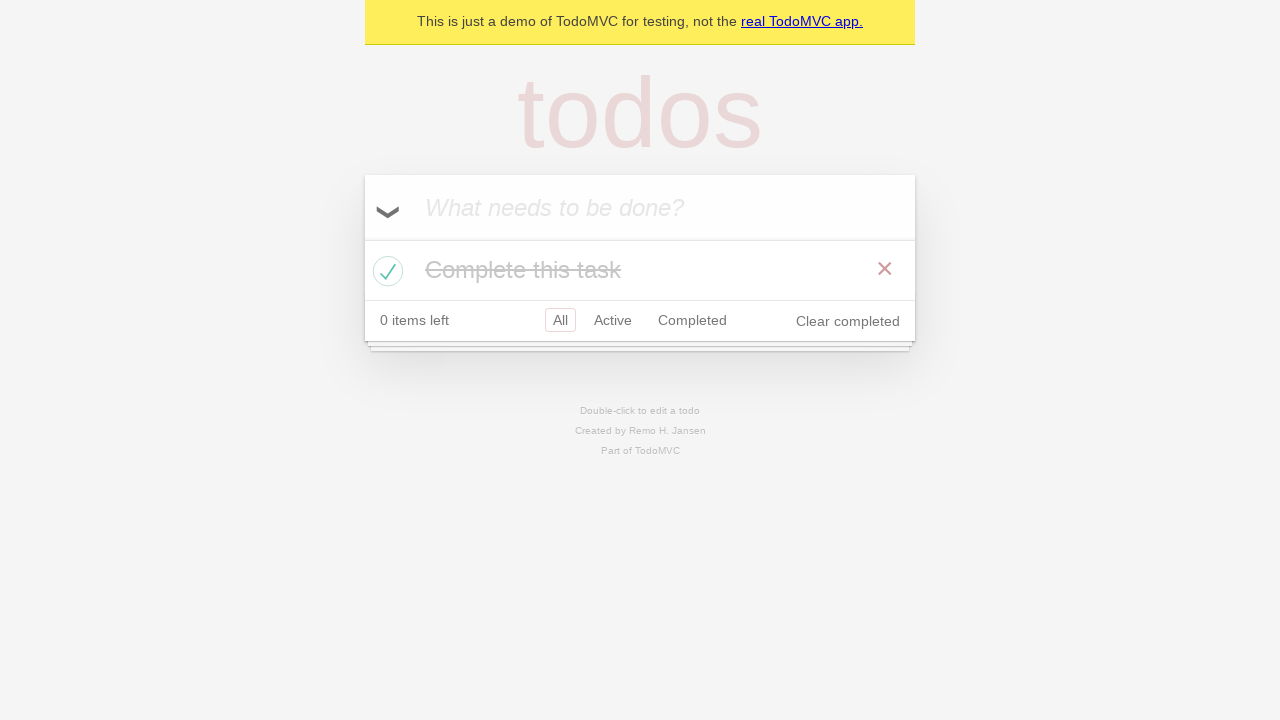

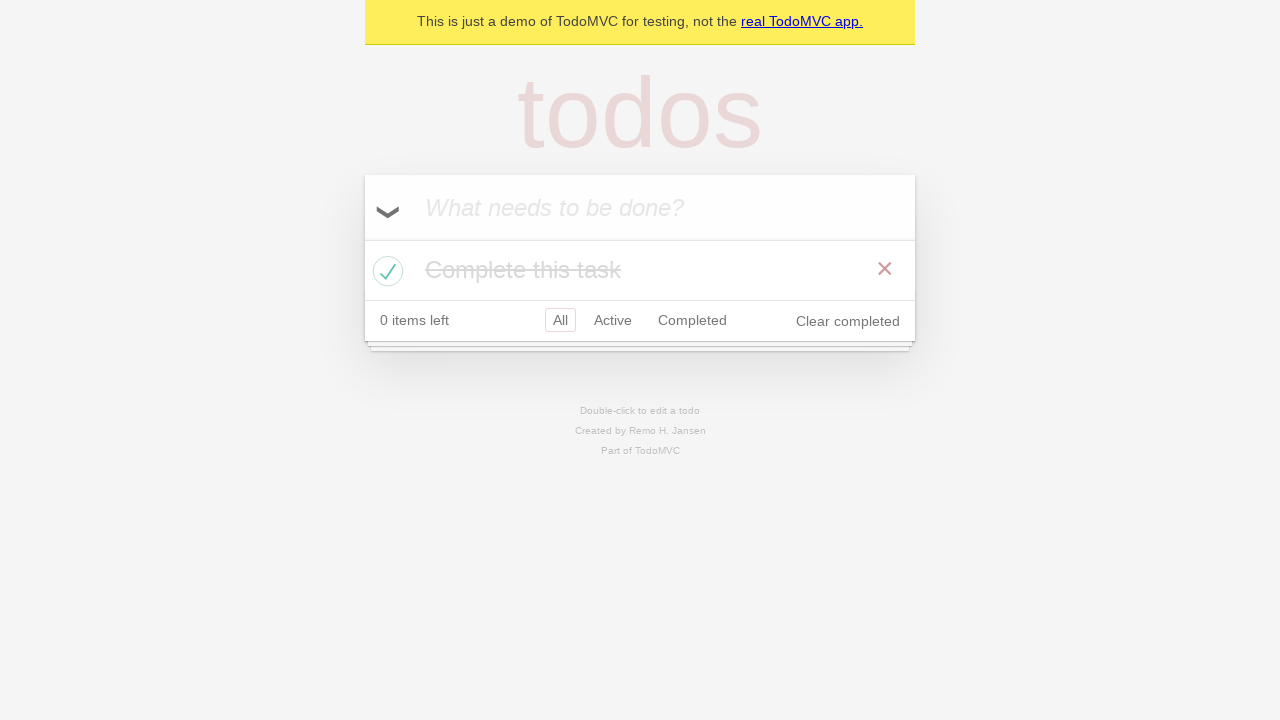